Navigates to the Pagination component documentation page and verifies the h1 heading text

Starting URL: https://flowbite-svelte.com/docs/components/pagination

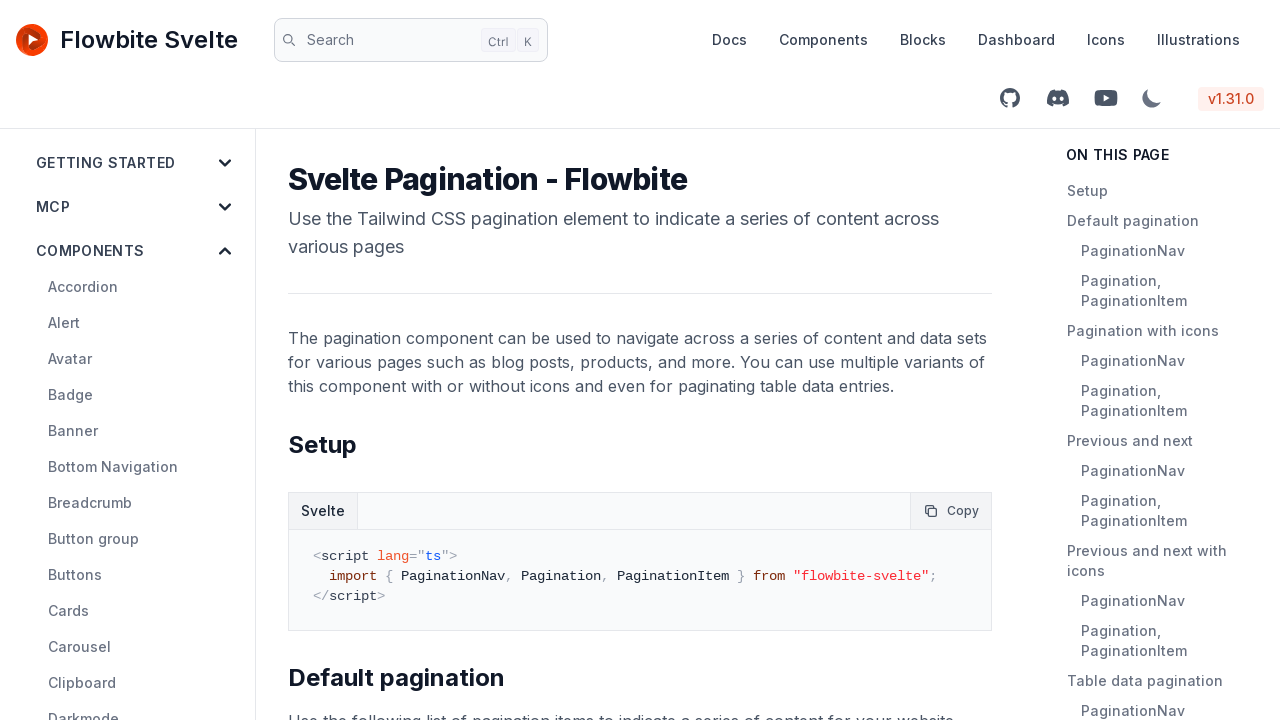

Navigated to Pagination component documentation page
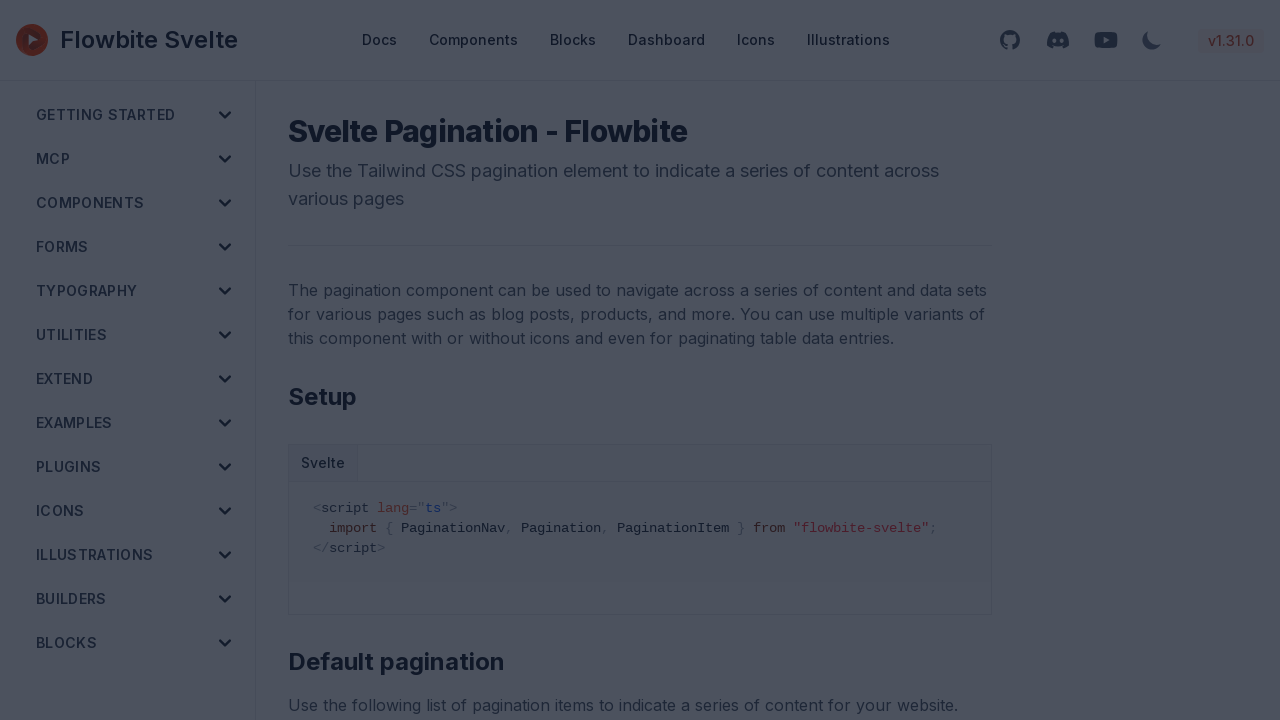

H1 heading element loaded on page
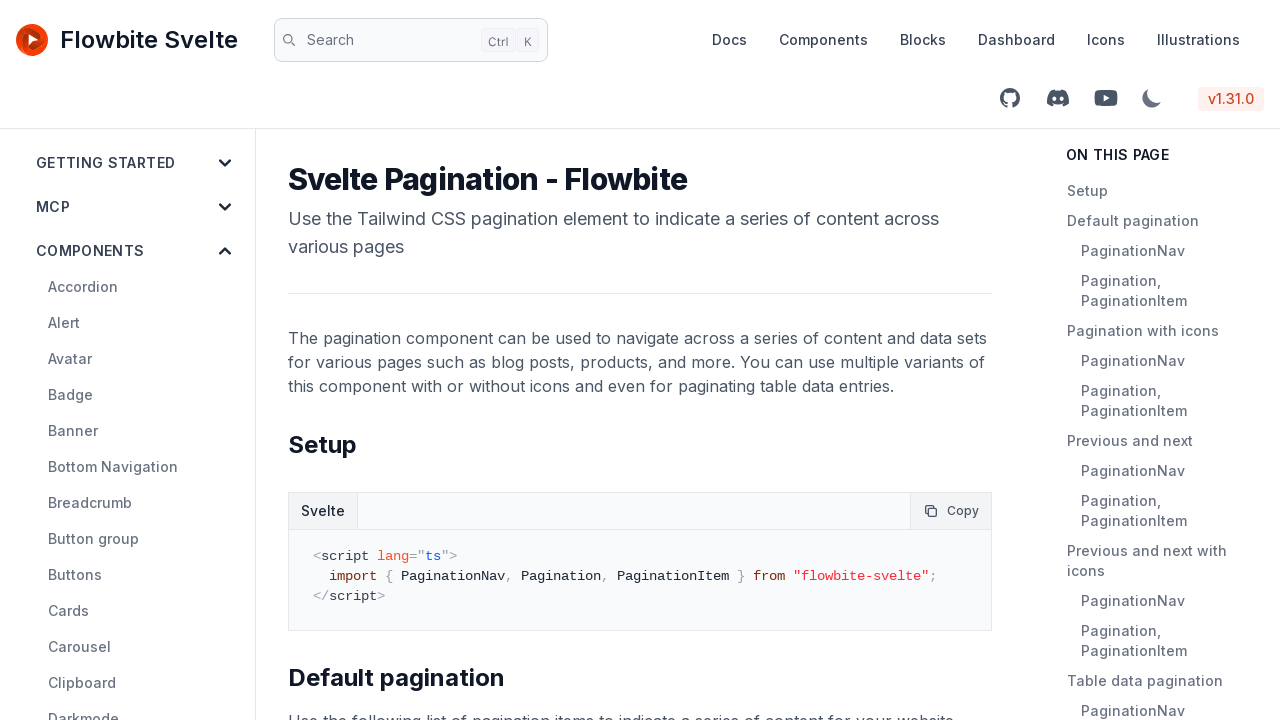

Verified h1 text content equals 'Svelte Pagination - Flowbite'
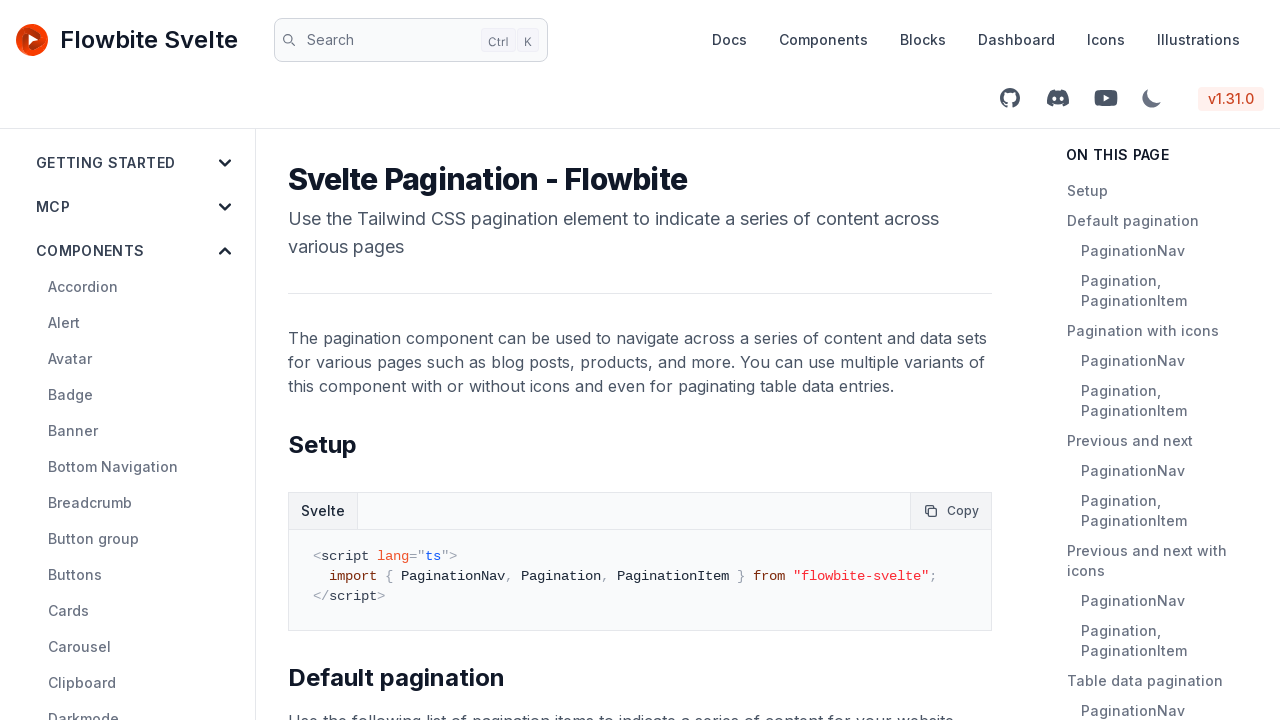

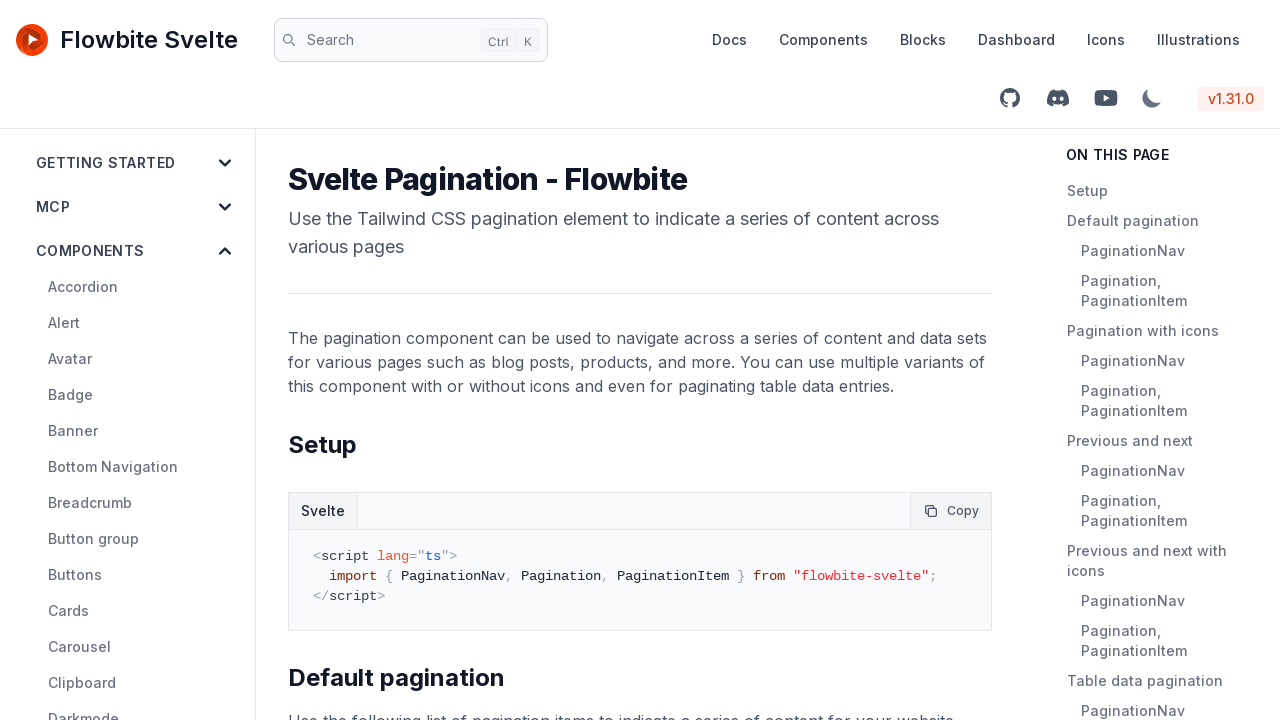